Opens the ChatGPT website and maximizes the browser window, then retrieves the page title and current URL

Starting URL: https://chatgpt.com/

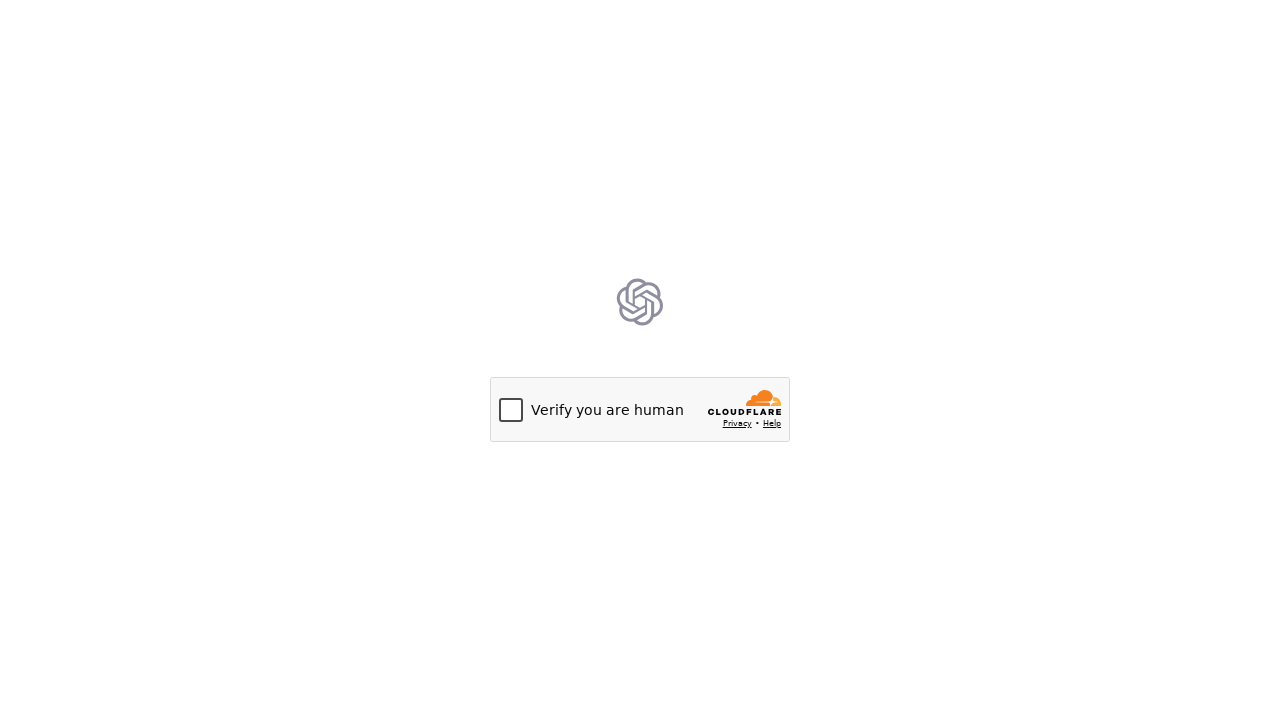

Set viewport size to 1920x1080 to maximize browser window
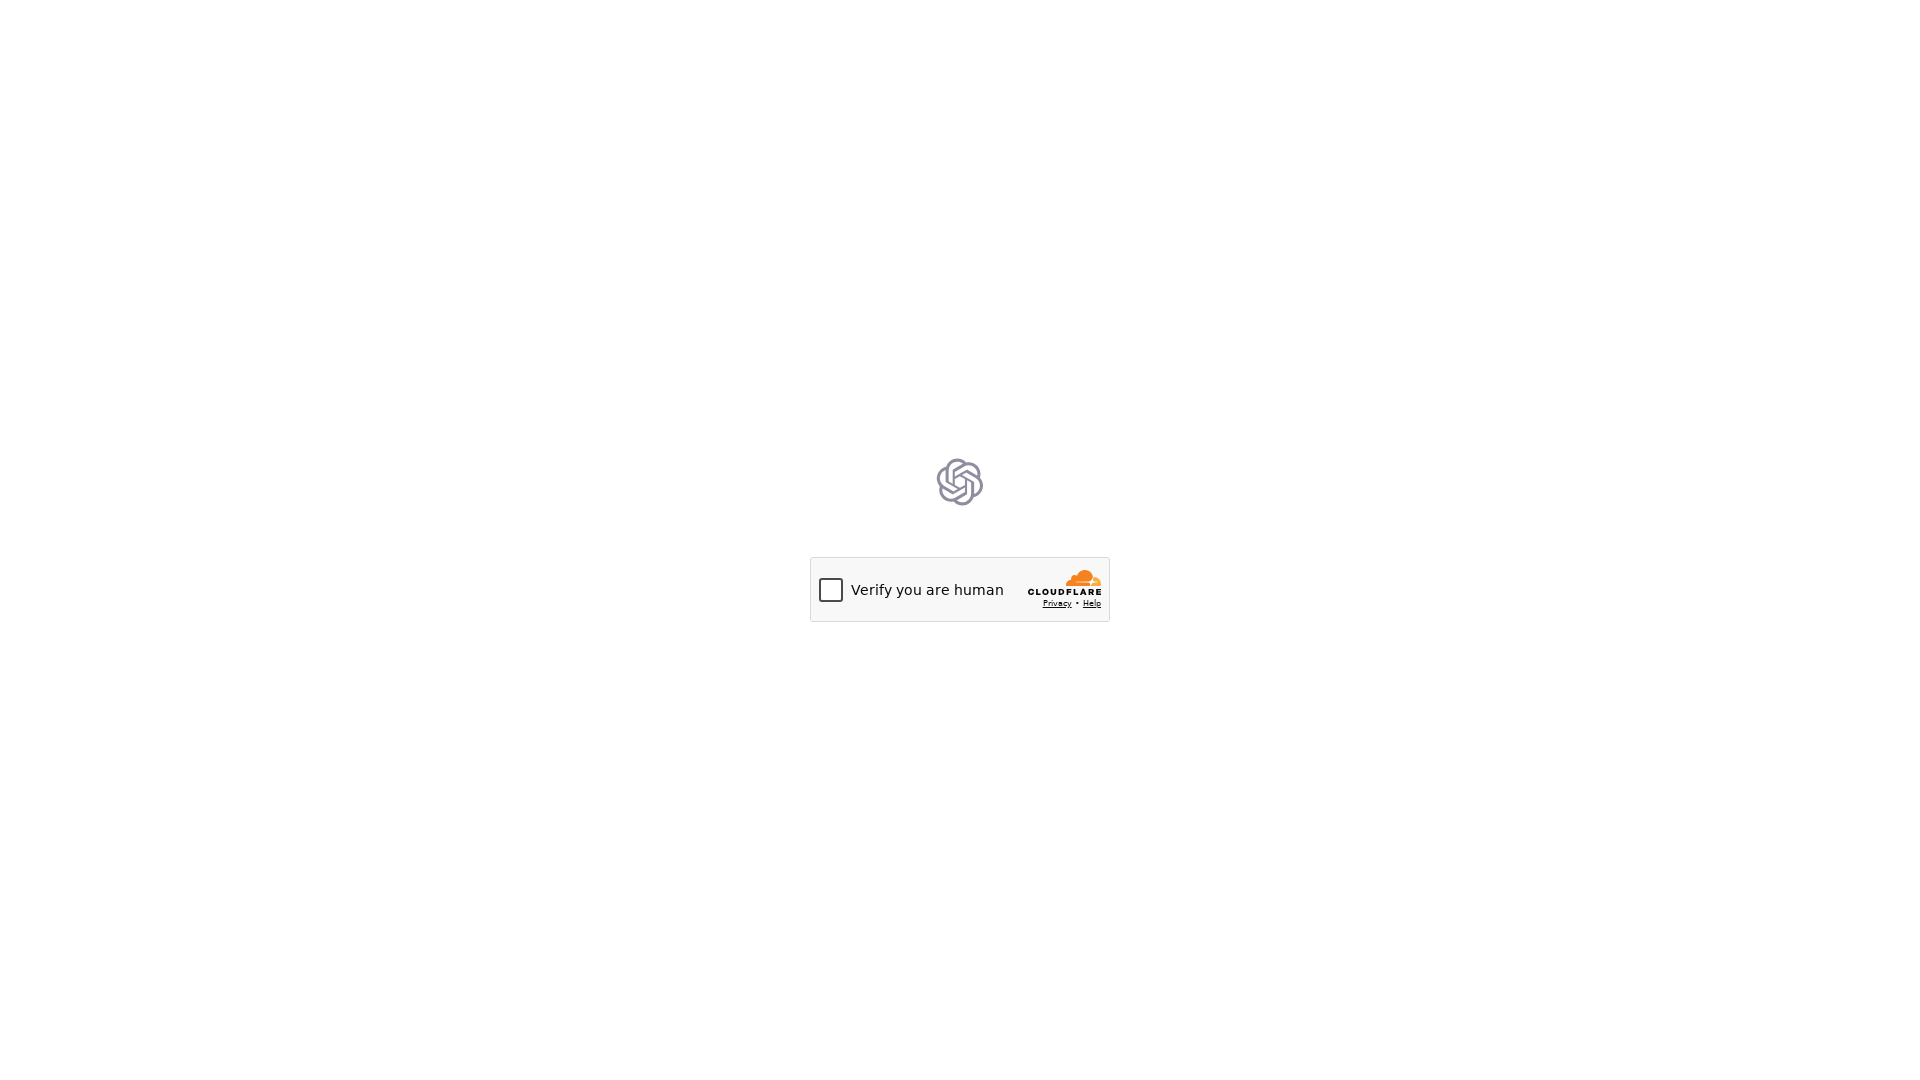

Waited for page to fully load (domcontentloaded state)
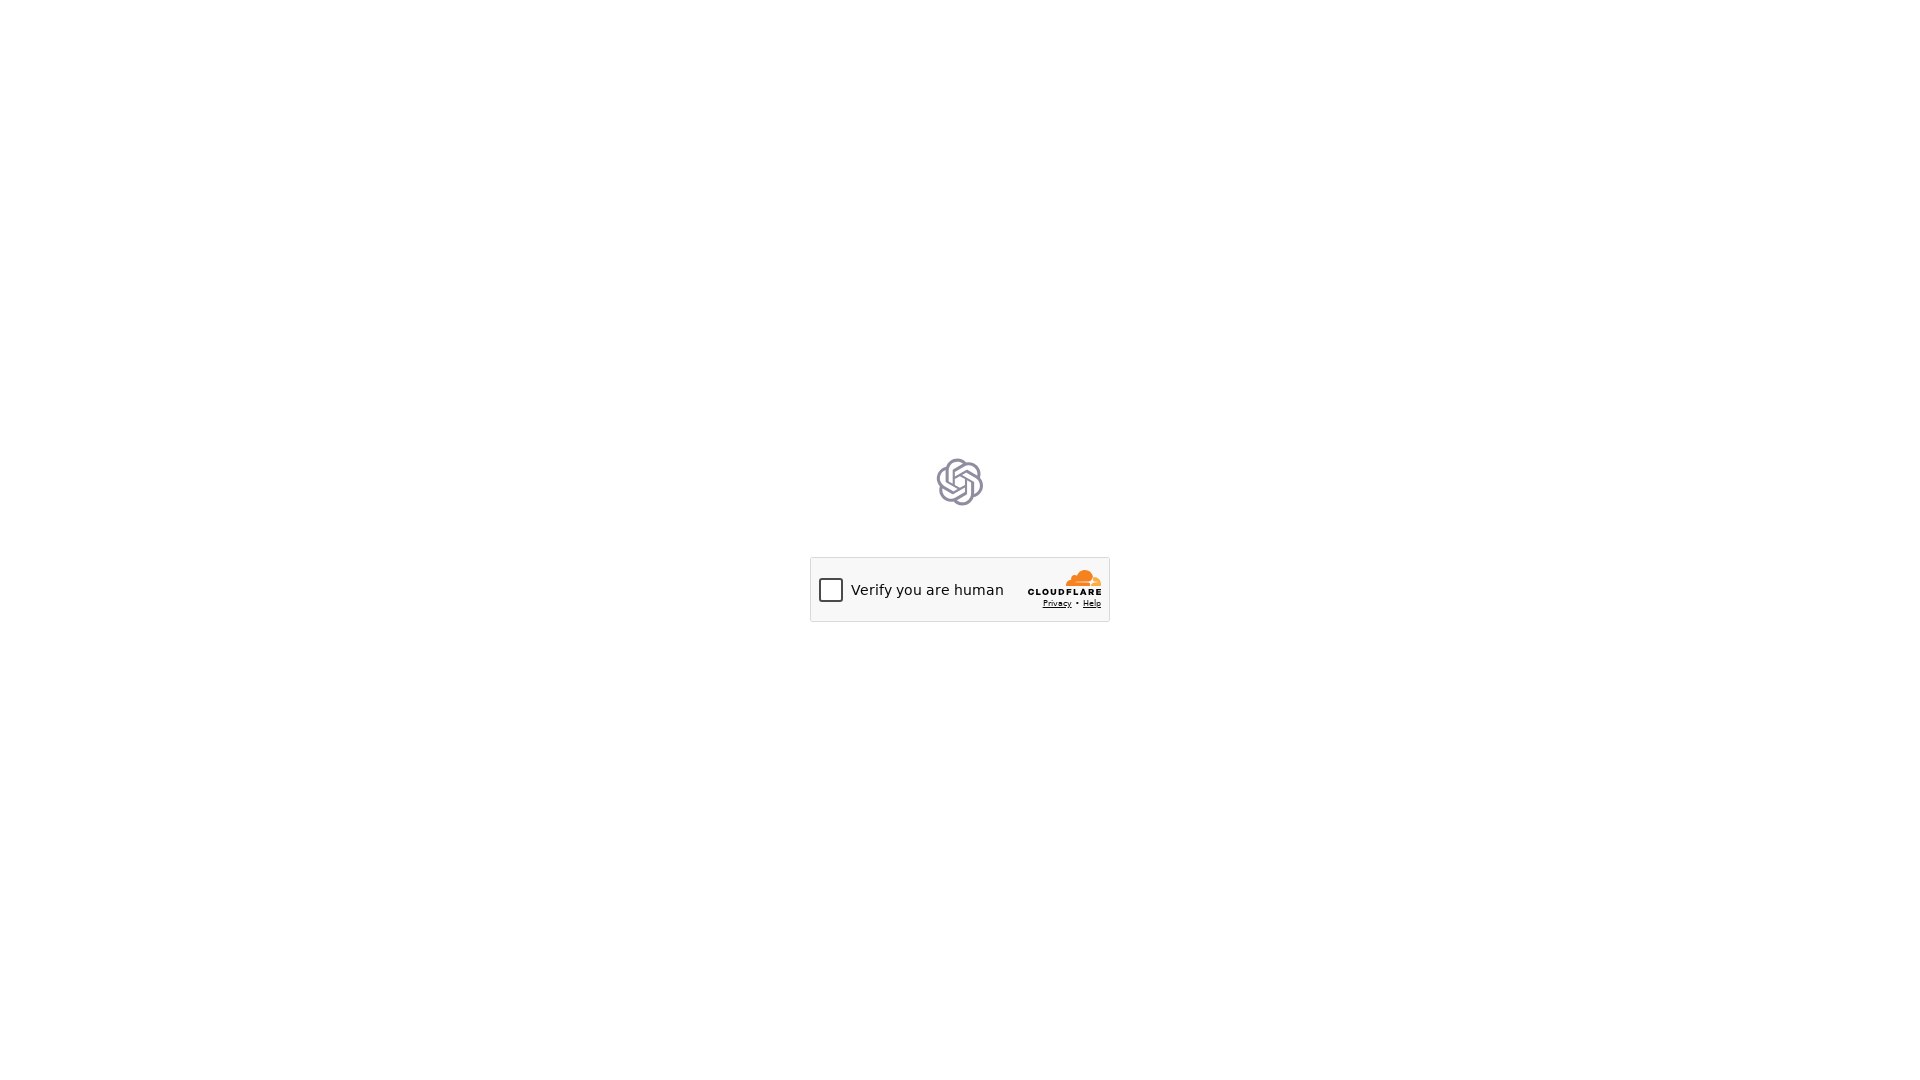

Retrieved page title: Just a moment...
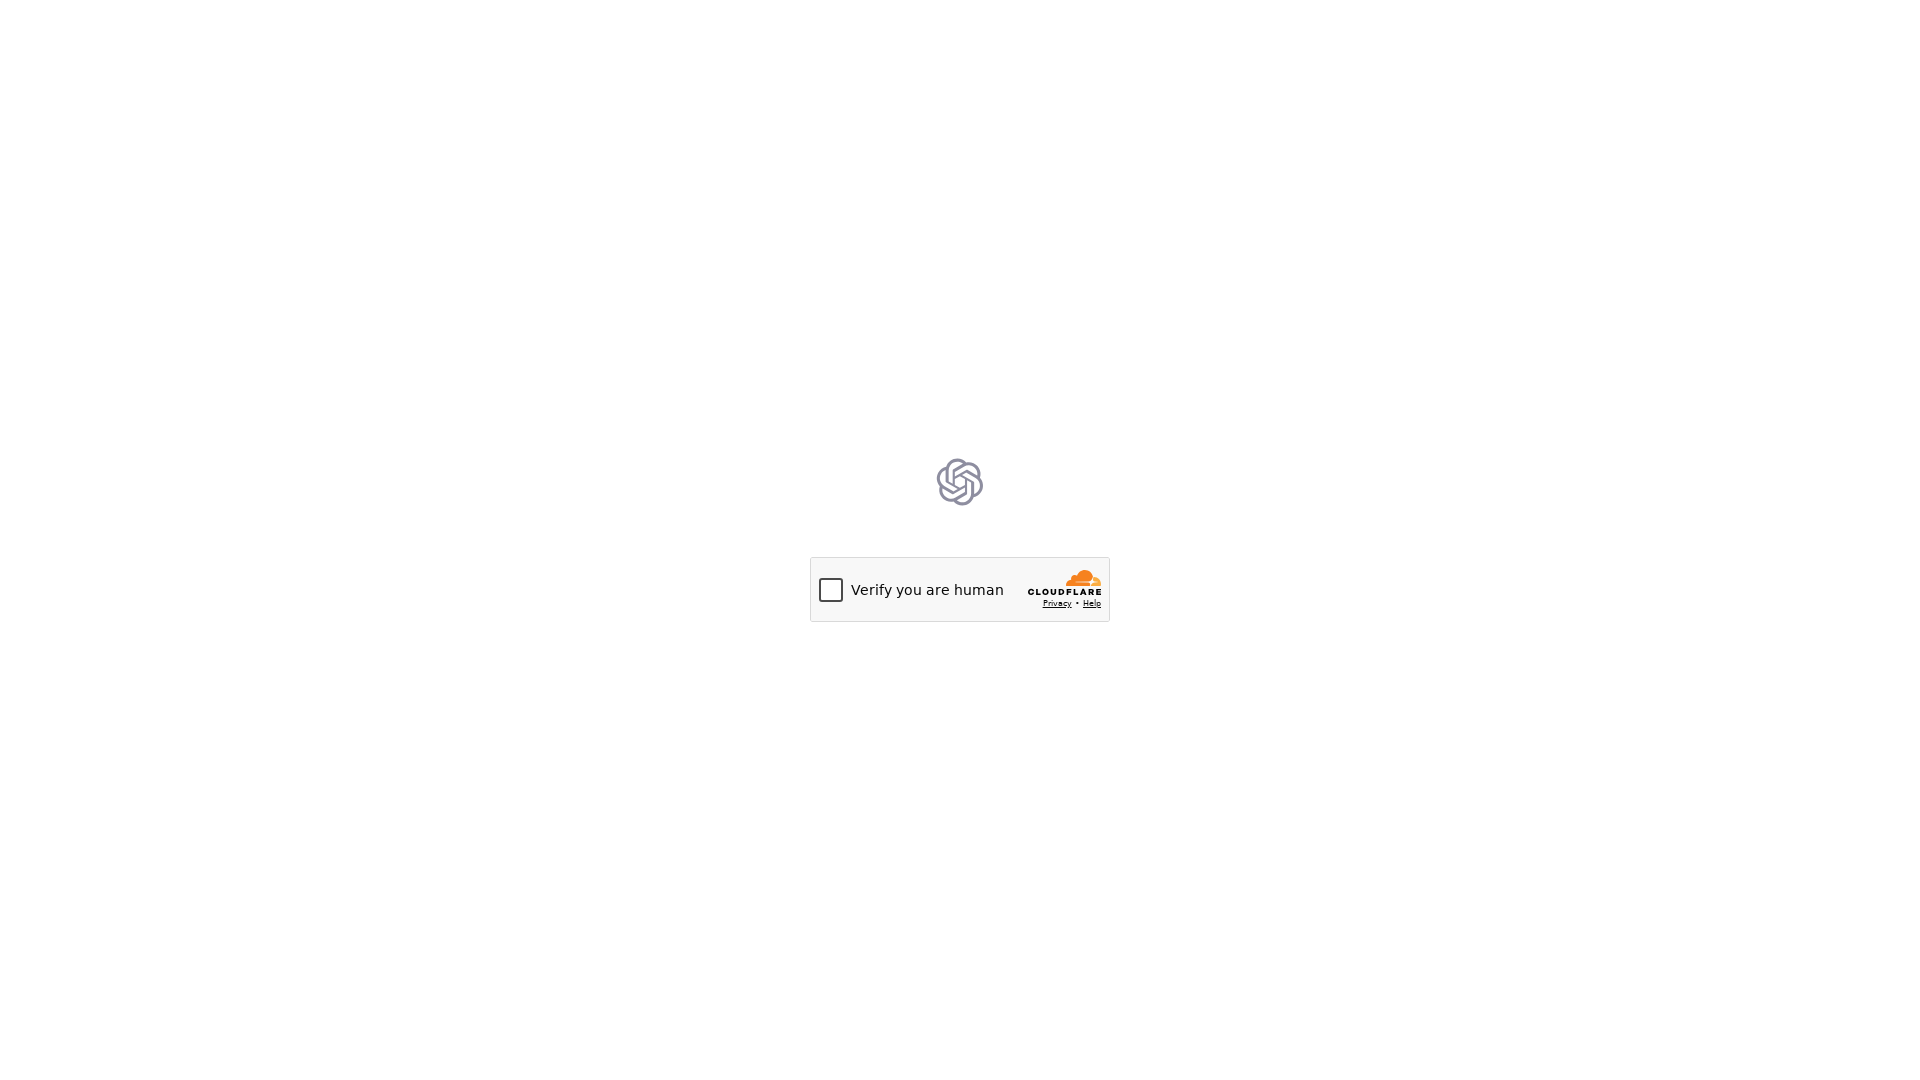

Retrieved current URL: https://chatgpt.com/
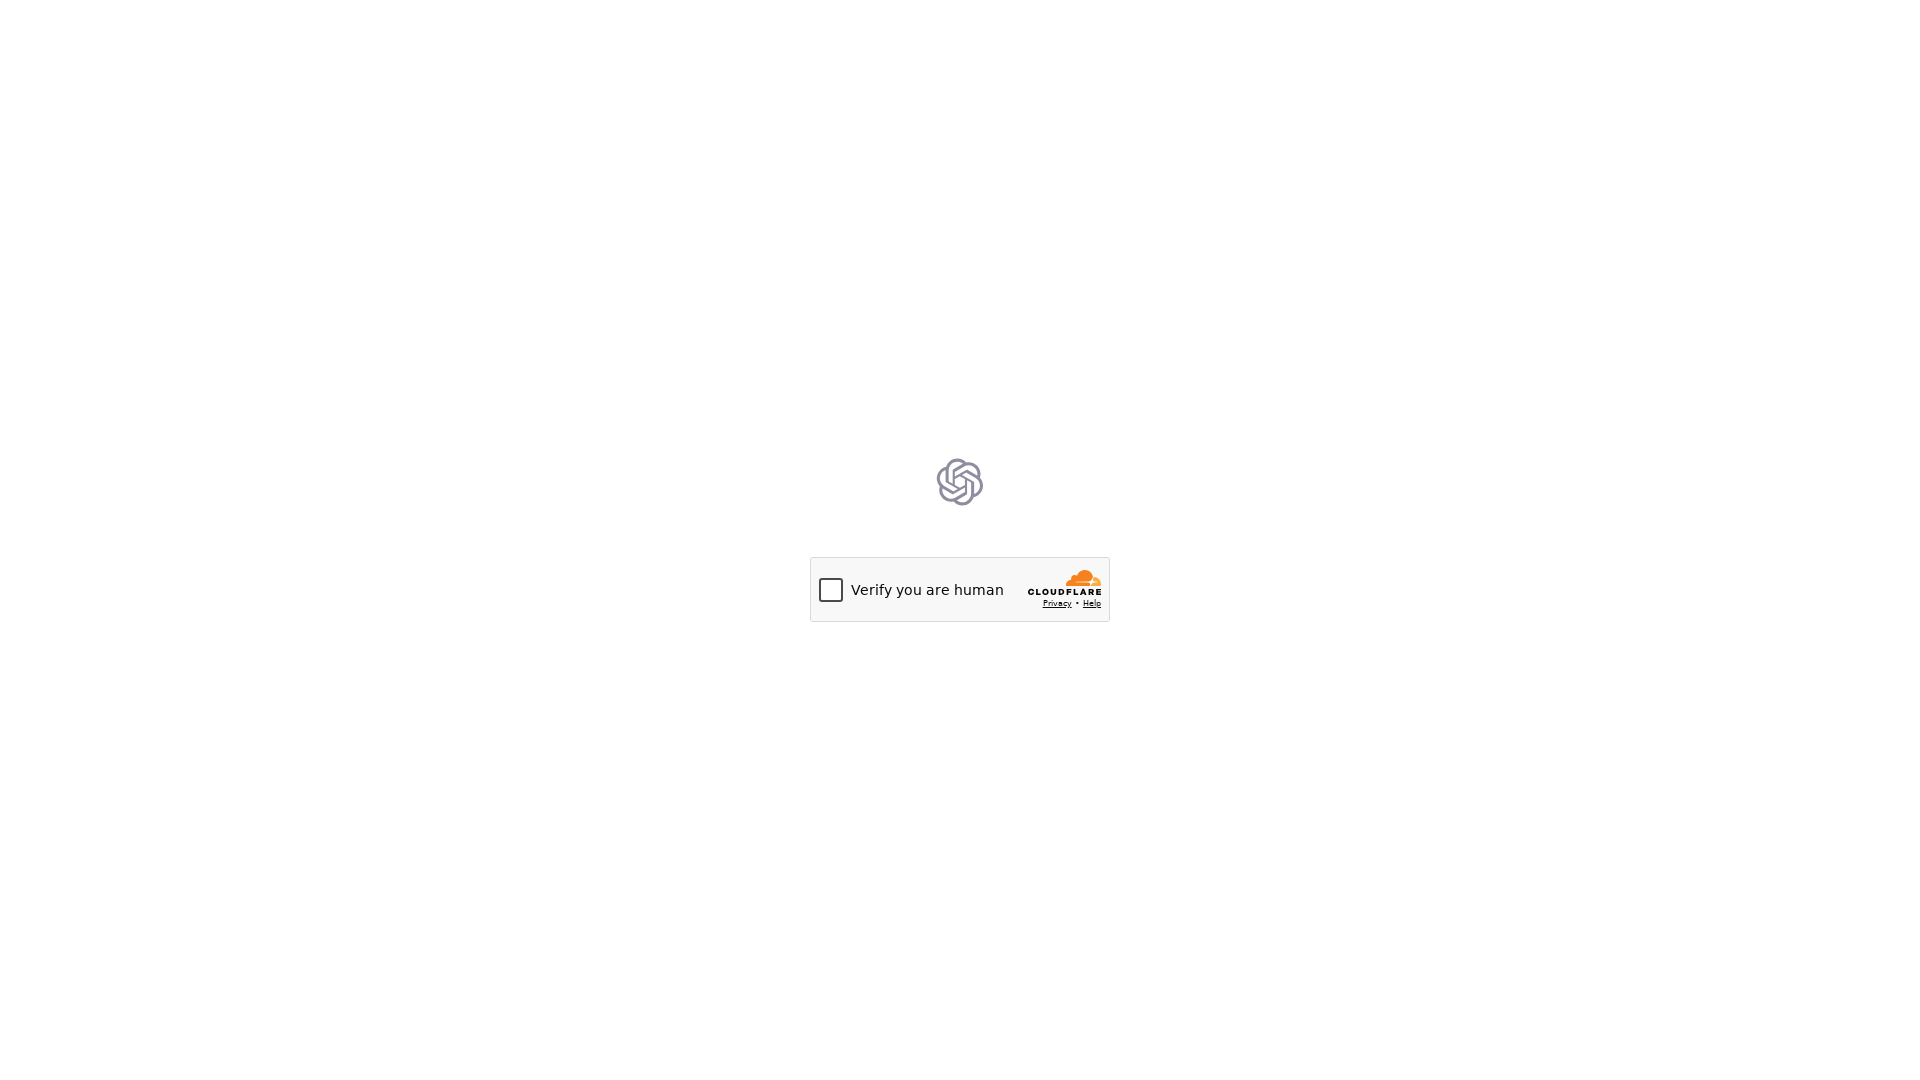

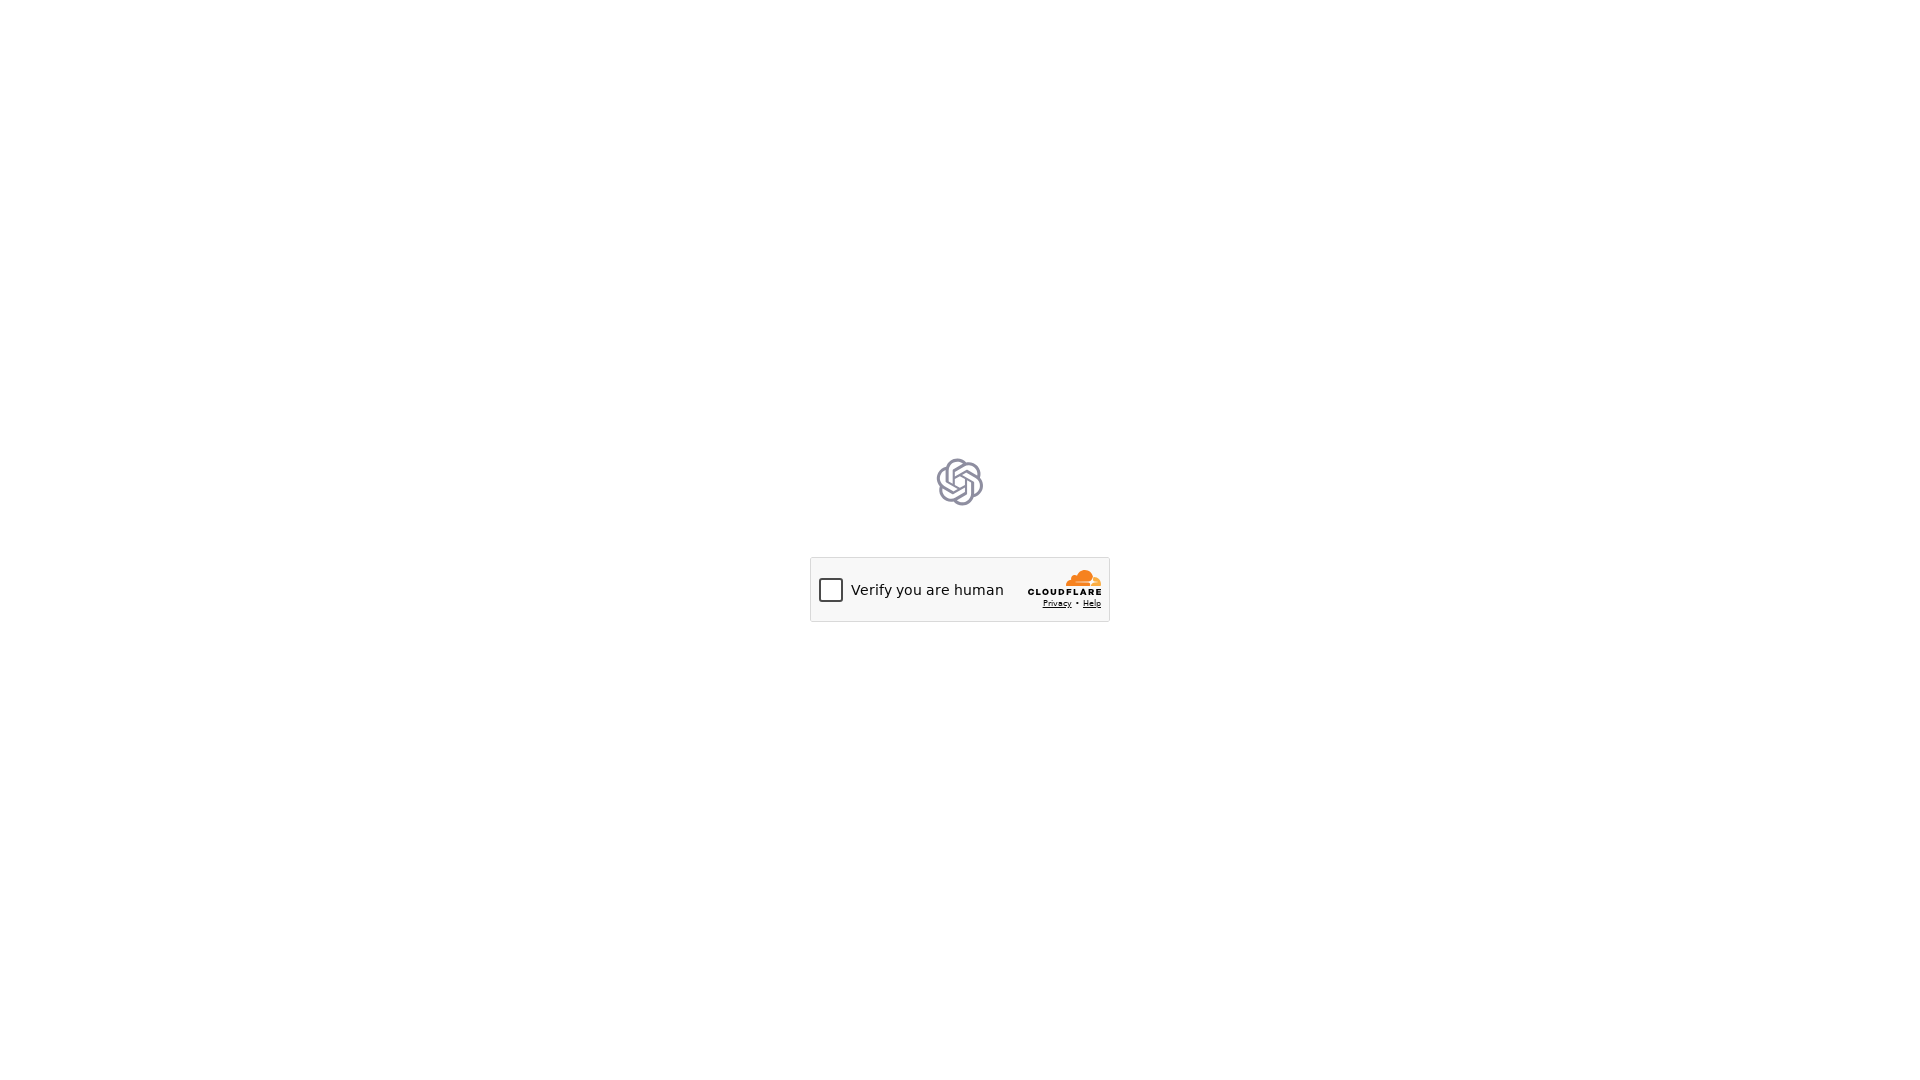